Tests multiple file upload functionality by uploading two files to a file input element on a demo page

Starting URL: https://davidwalsh.name/demo/multiple-file-upload.php

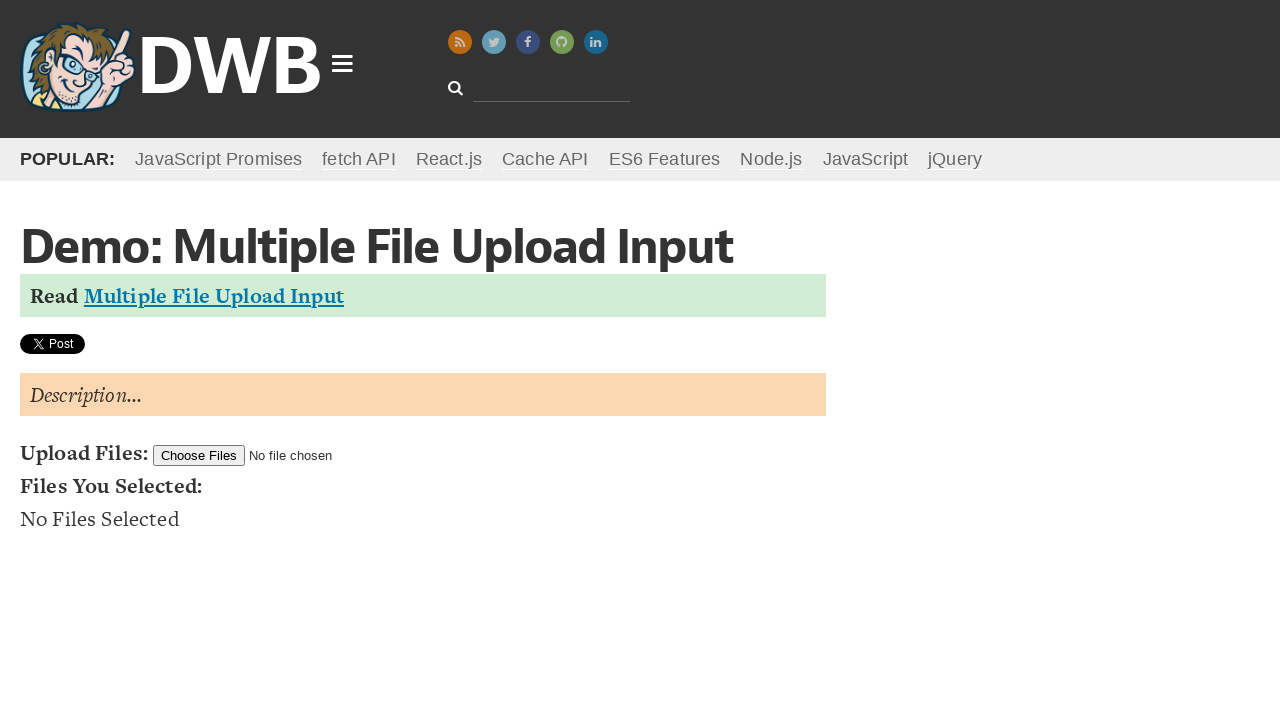

Created temporary test file 1
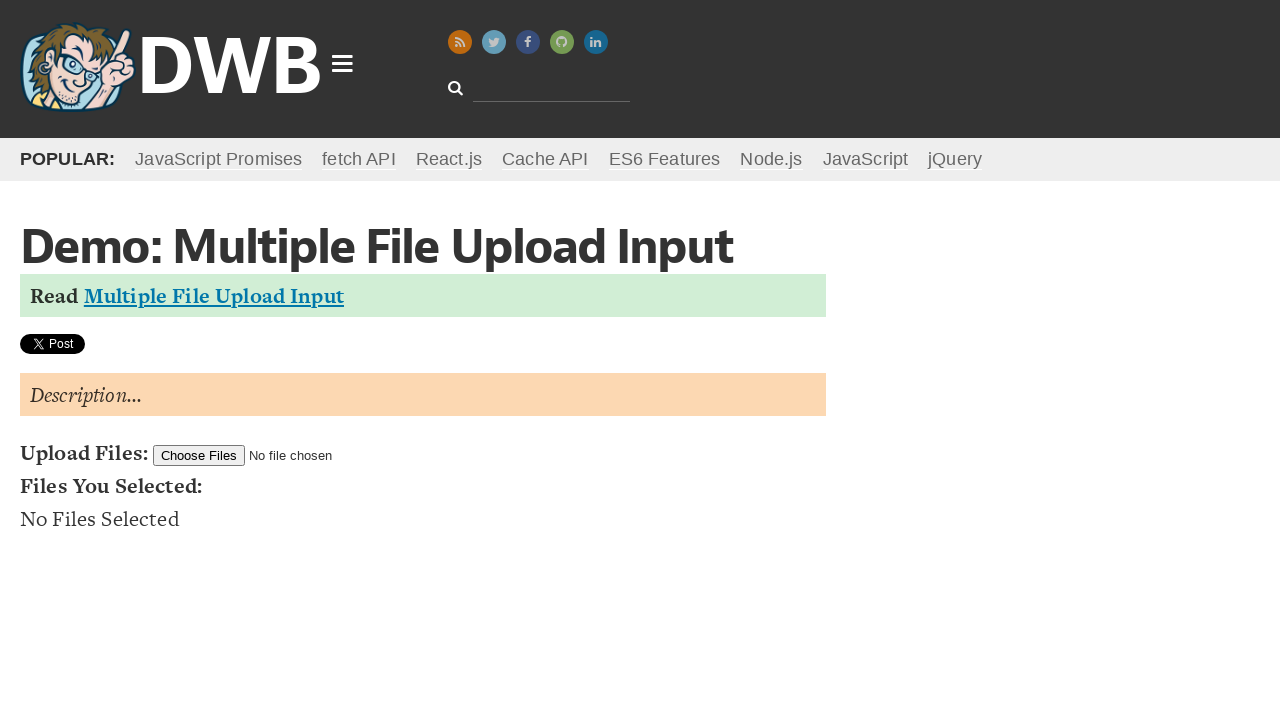

Created temporary test file 2
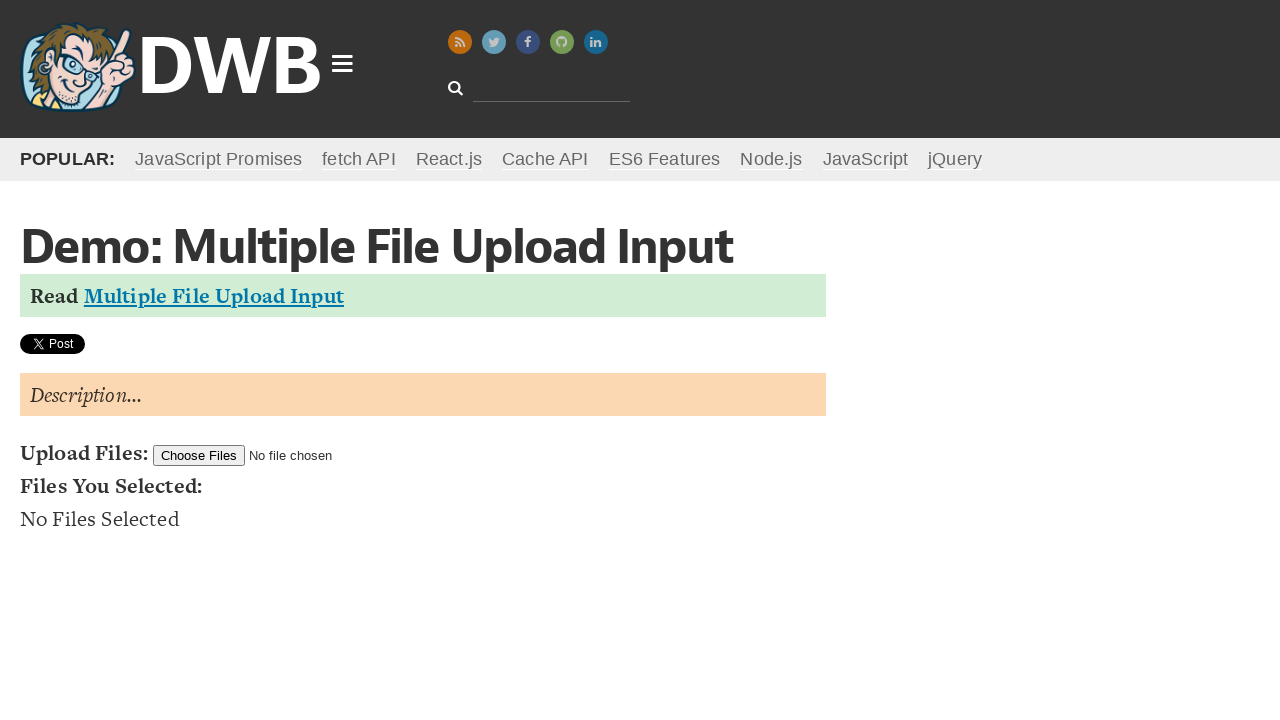

Uploaded two test files to the file input element
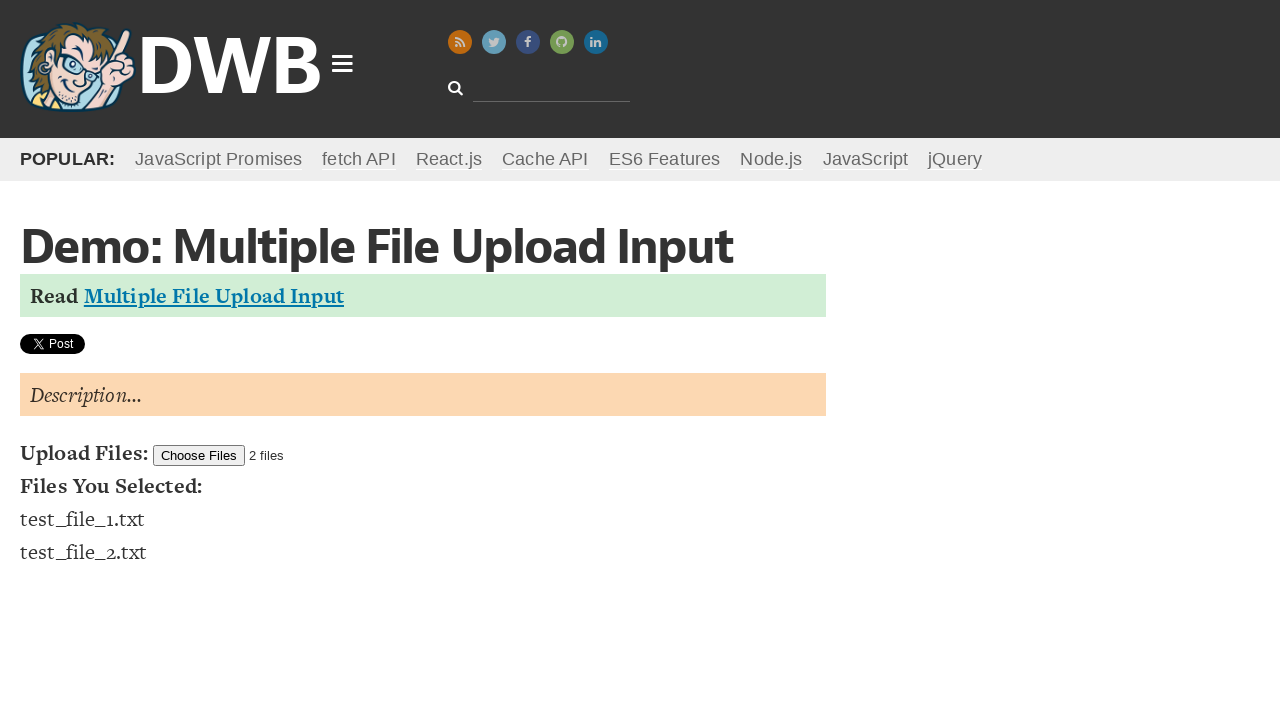

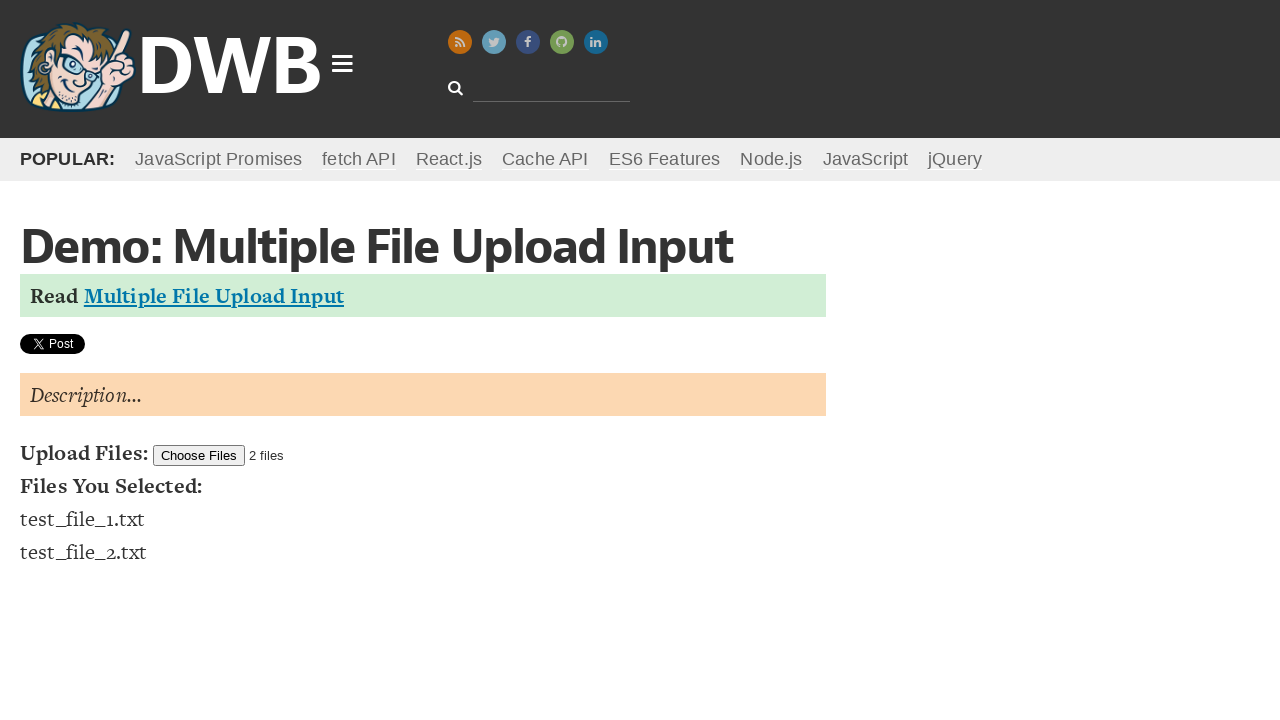